Tests that the complete all checkbox updates its state when individual items are completed or cleared.

Starting URL: https://demo.playwright.dev/todomvc

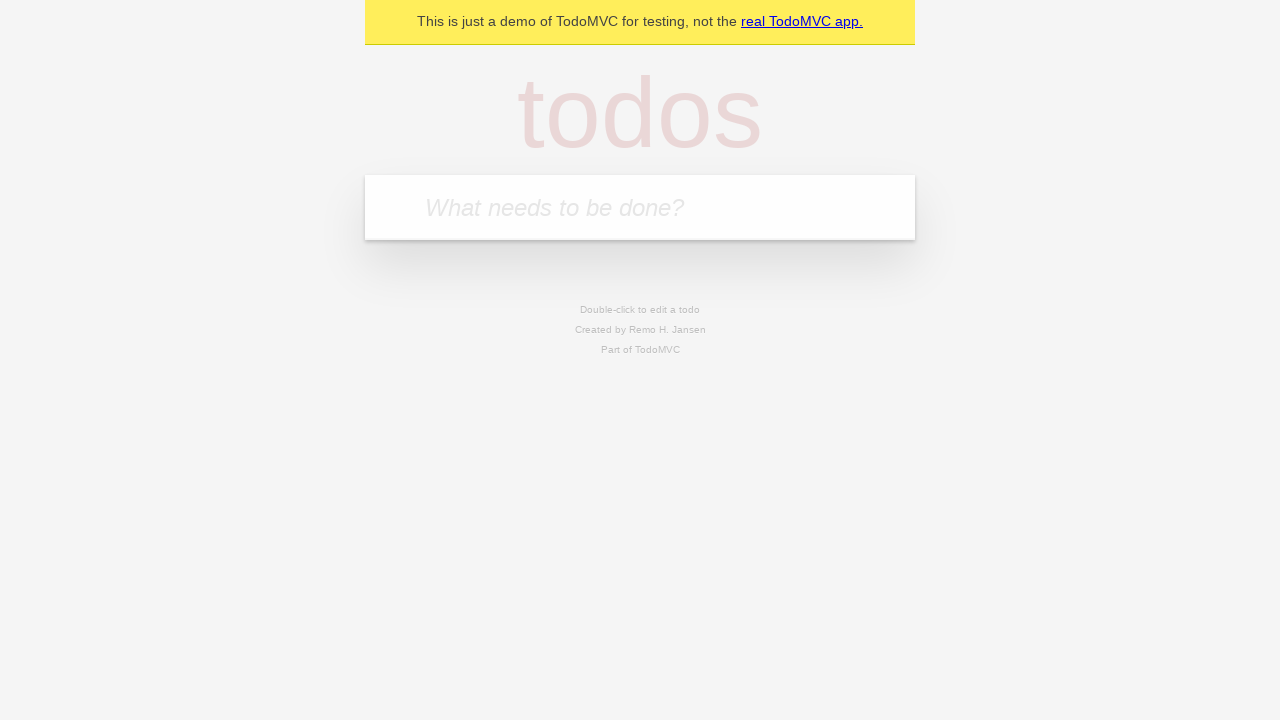

Filled todo input with 'buy some cheese' on internal:attr=[placeholder="What needs to be done?"i]
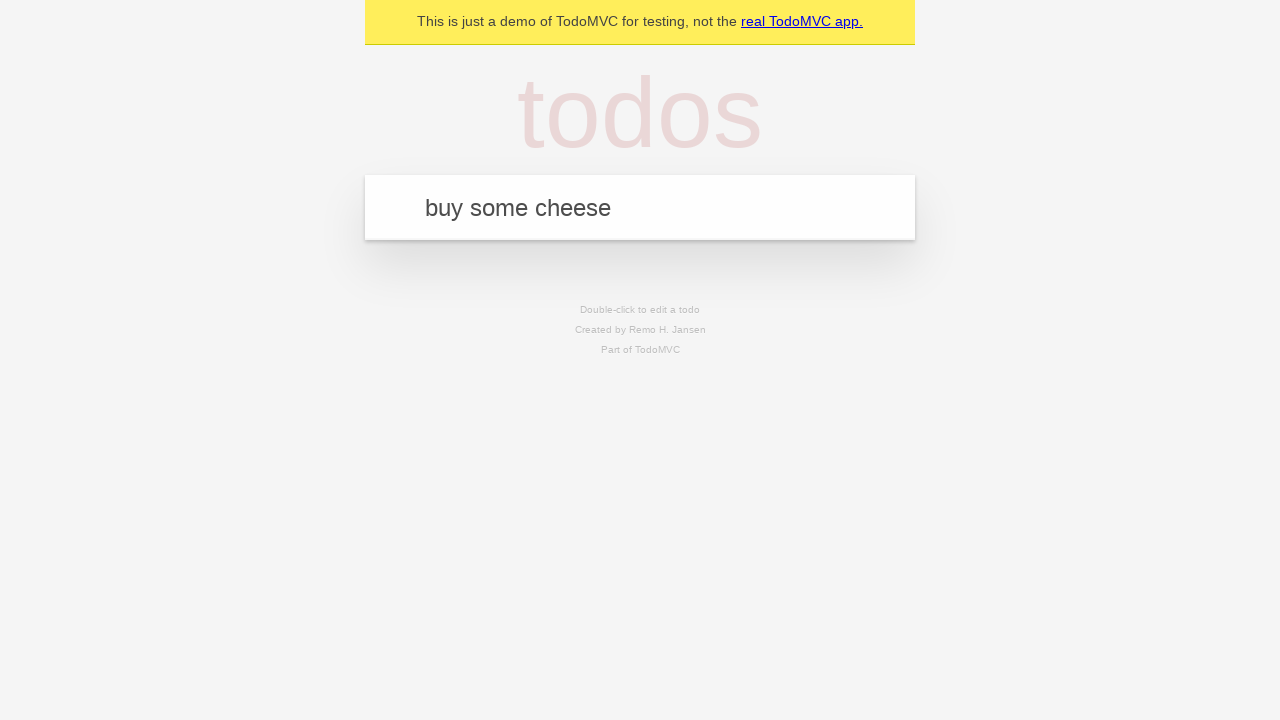

Pressed Enter to add first todo on internal:attr=[placeholder="What needs to be done?"i]
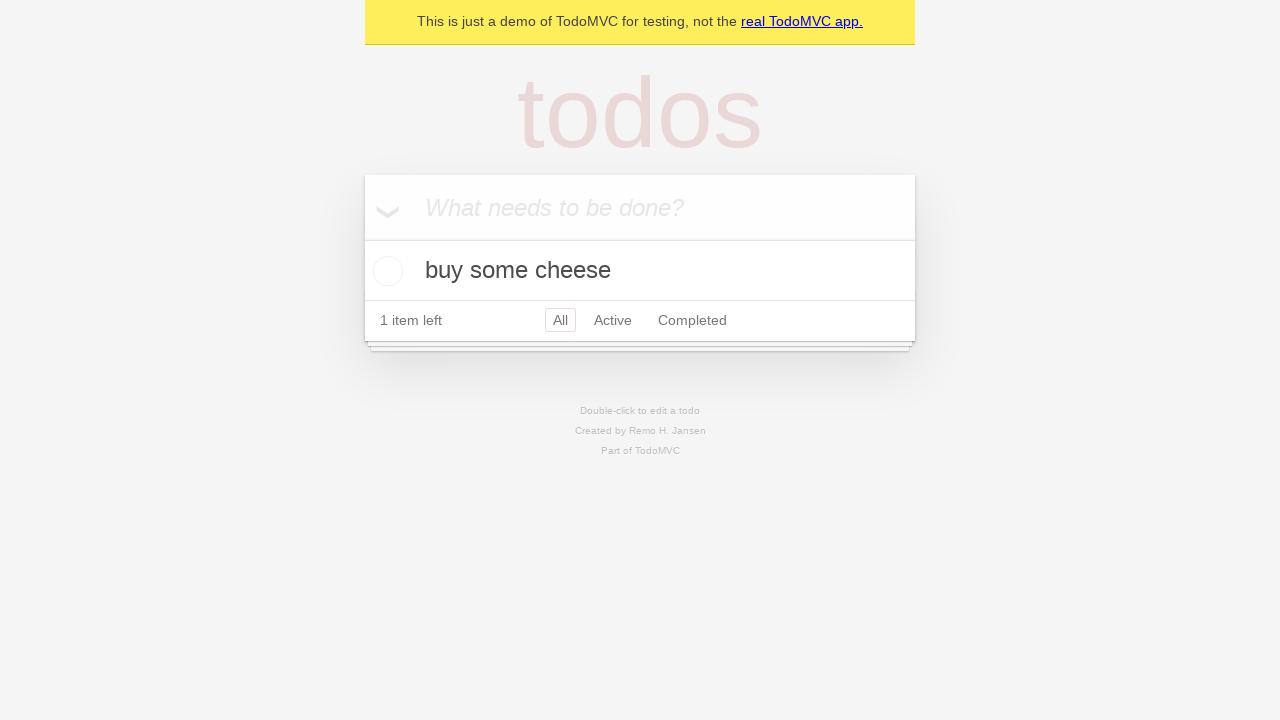

Filled todo input with 'feed the cat' on internal:attr=[placeholder="What needs to be done?"i]
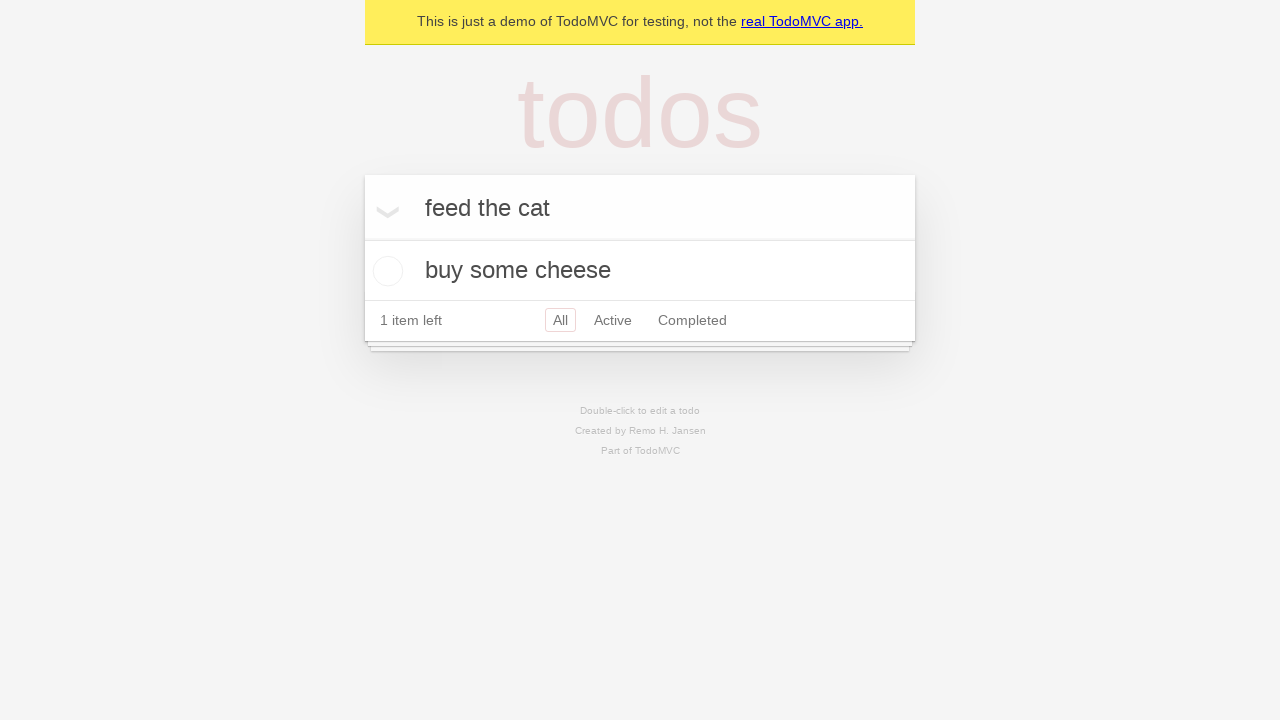

Pressed Enter to add second todo on internal:attr=[placeholder="What needs to be done?"i]
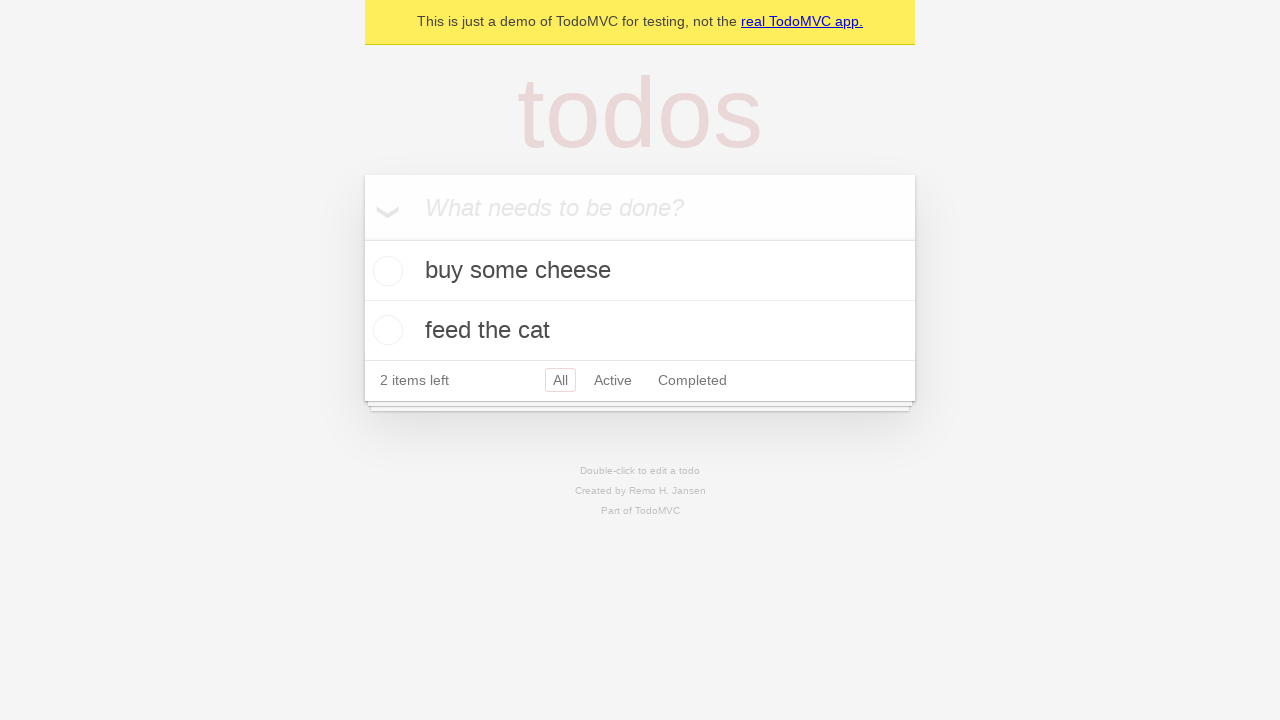

Filled todo input with 'book a doctors appointment' on internal:attr=[placeholder="What needs to be done?"i]
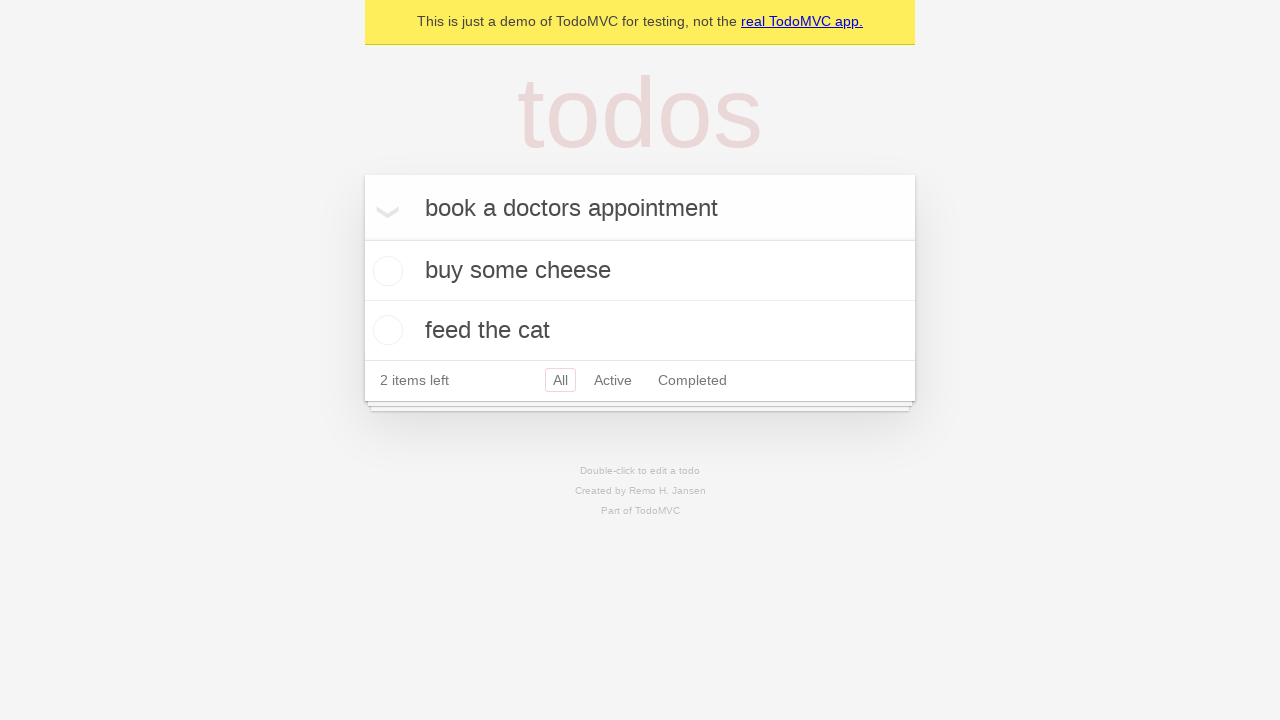

Pressed Enter to add third todo on internal:attr=[placeholder="What needs to be done?"i]
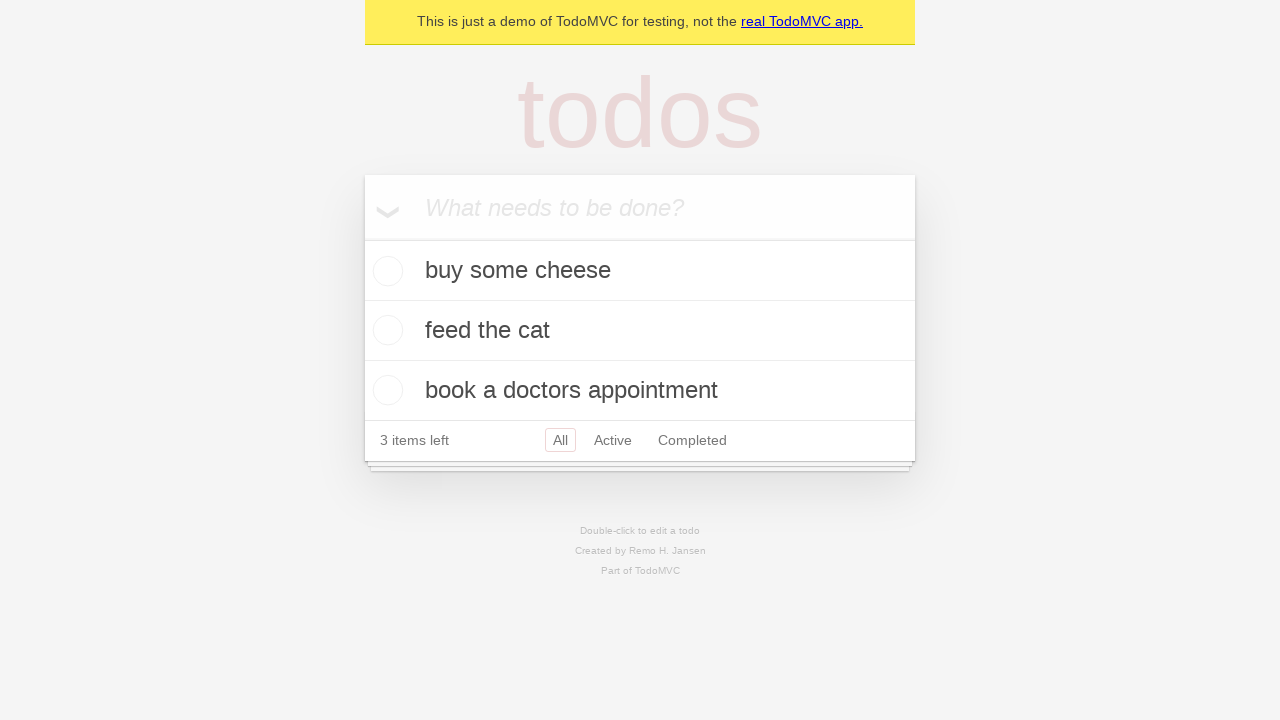

Clicked 'Mark all as complete' checkbox to check all todos at (362, 238) on internal:label="Mark all as complete"i
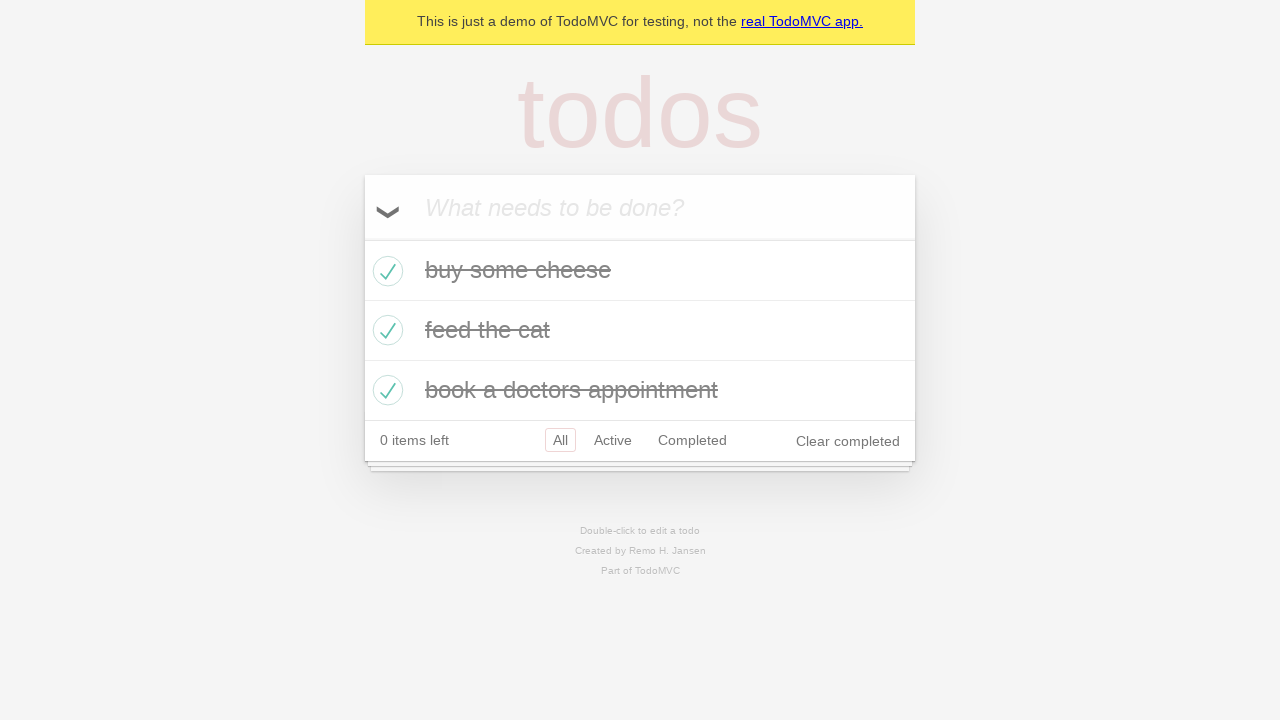

Unchecked the first todo item at (385, 271) on internal:testid=[data-testid="todo-item"s] >> nth=0 >> internal:role=checkbox
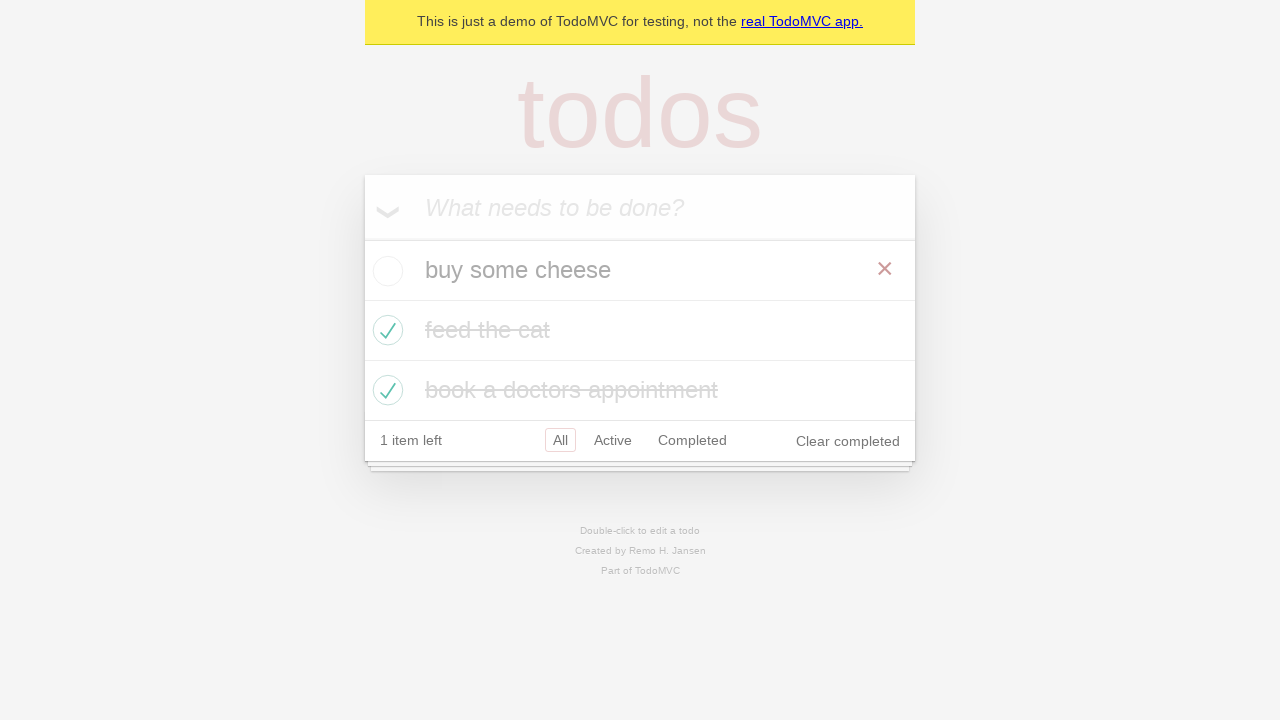

Re-checked the first todo item at (385, 271) on internal:testid=[data-testid="todo-item"s] >> nth=0 >> internal:role=checkbox
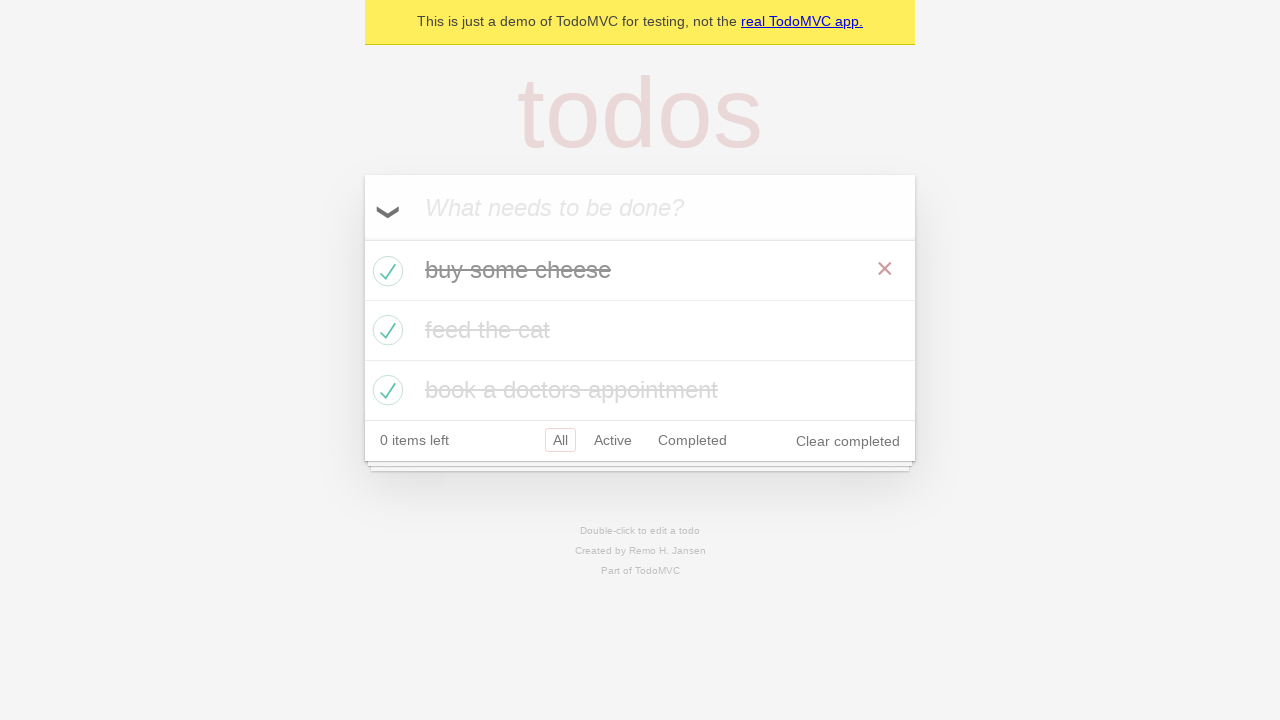

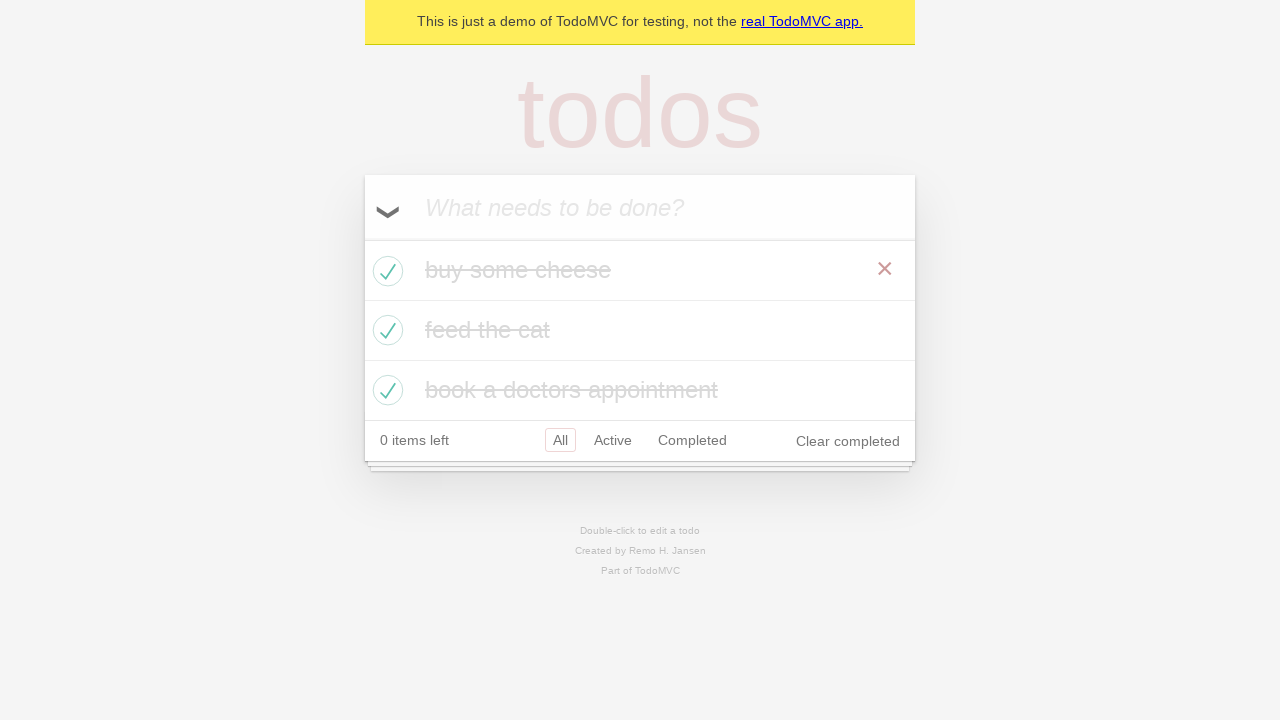